Tests dismissing a JavaScript confirmation dialog by clicking a button to trigger the confirm dialog and then canceling it

Starting URL: https://automationfc.github.io/basic-form/index.html

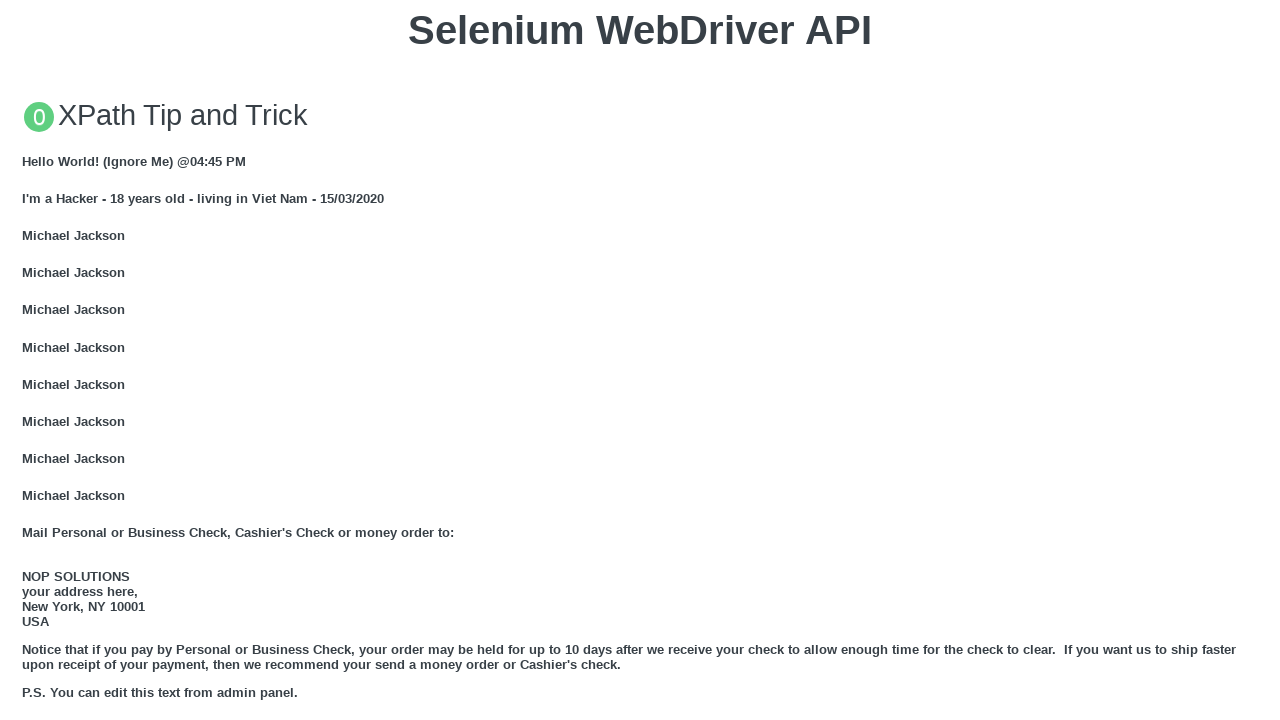

Clicked 'Click for JS Confirm' button to trigger confirmation dialog at (640, 360) on xpath=//button[text()='Click for JS Confirm']
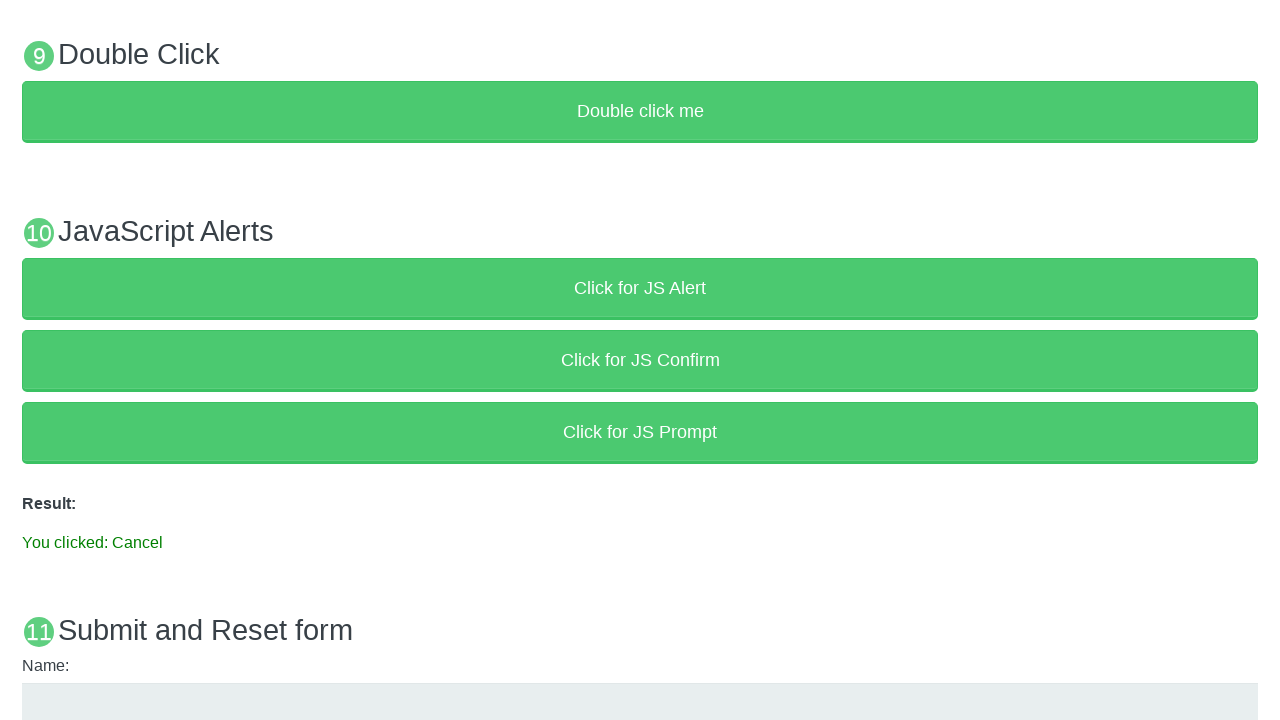

Set up dialog handler to dismiss confirmation dialog
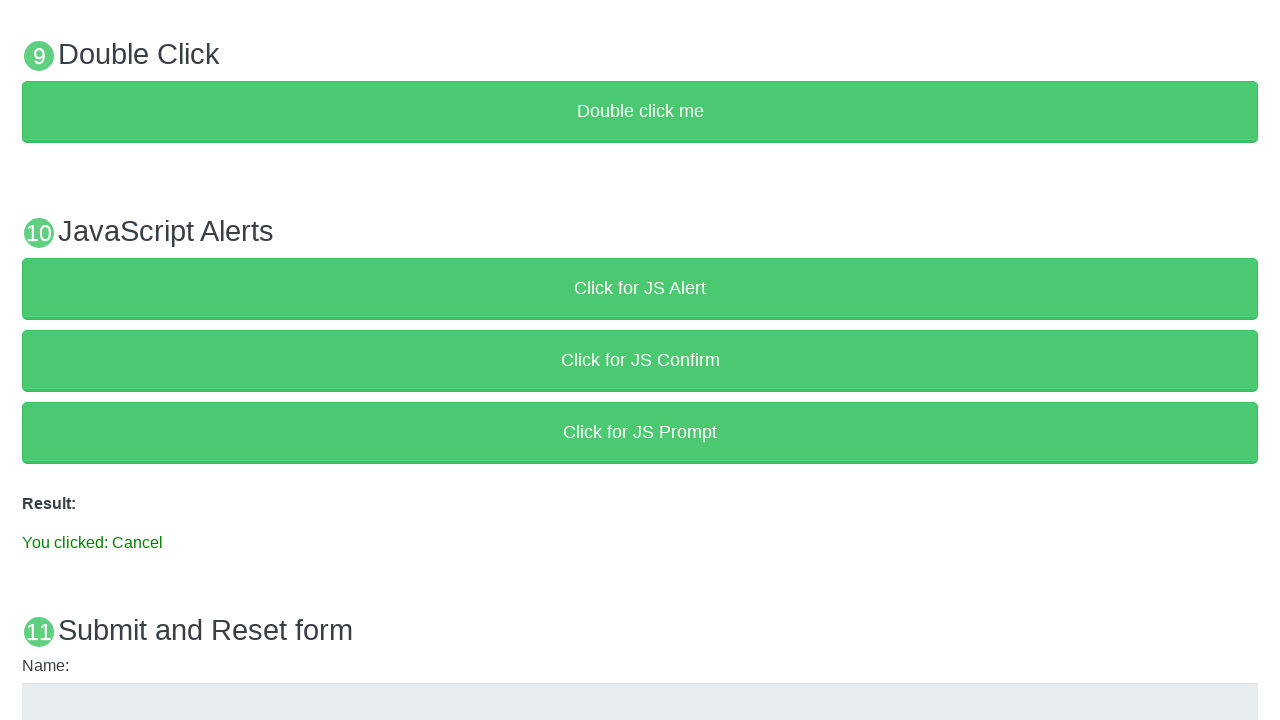

Verified result text displays 'You clicked: Cancel' confirming dialog was dismissed
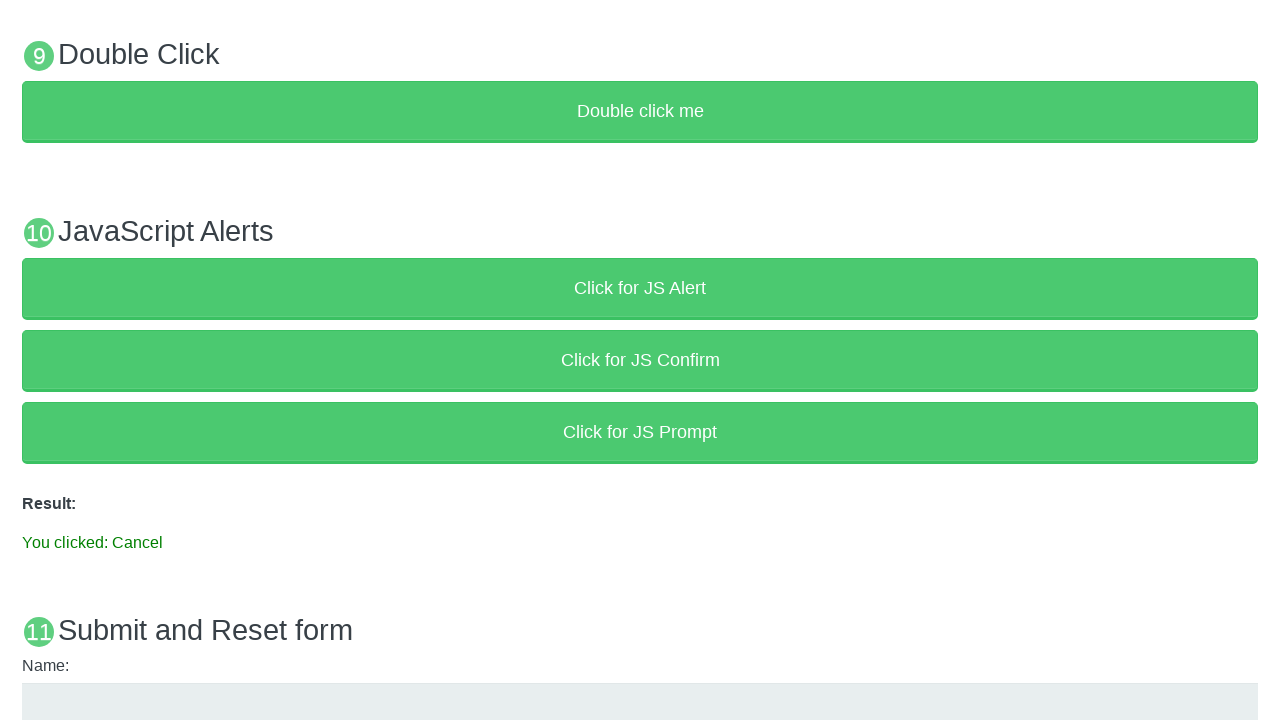

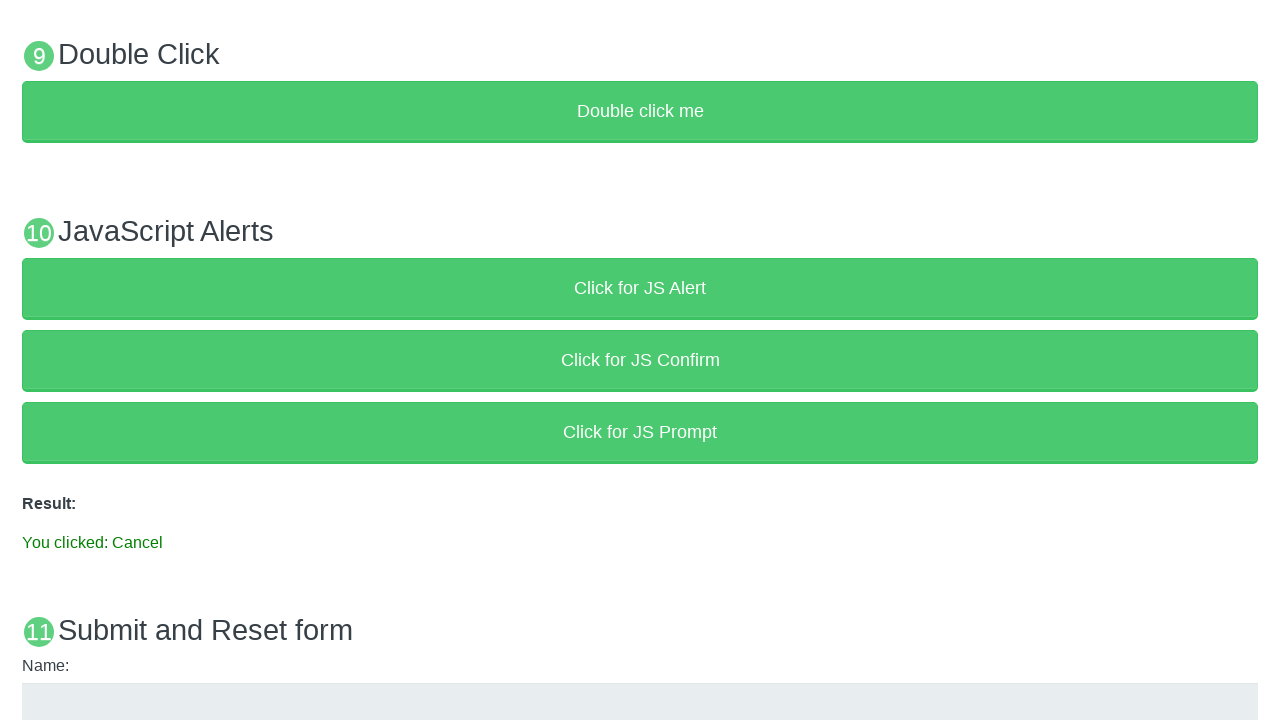